Tests that the Clear completed button is hidden when there are no completed items

Starting URL: https://demo.playwright.dev/todomvc

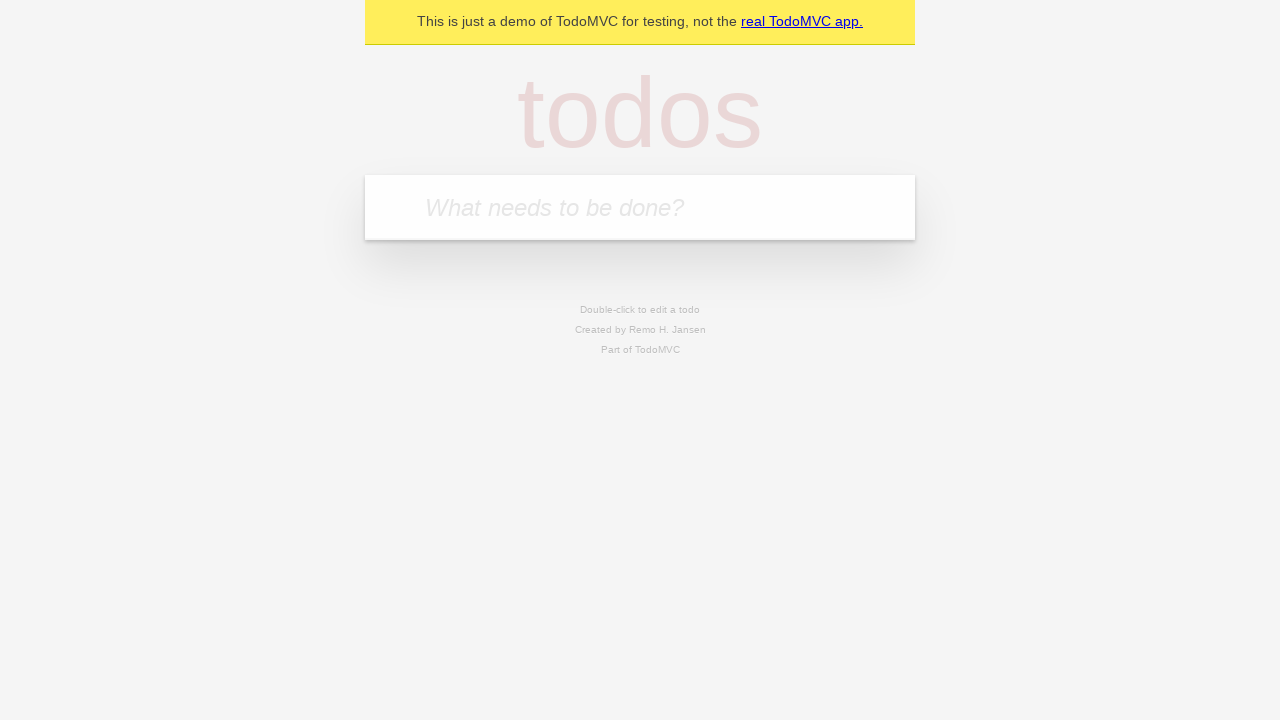

Filled todo input with 'buy some cheese' on internal:attr=[placeholder="What needs to be done?"i]
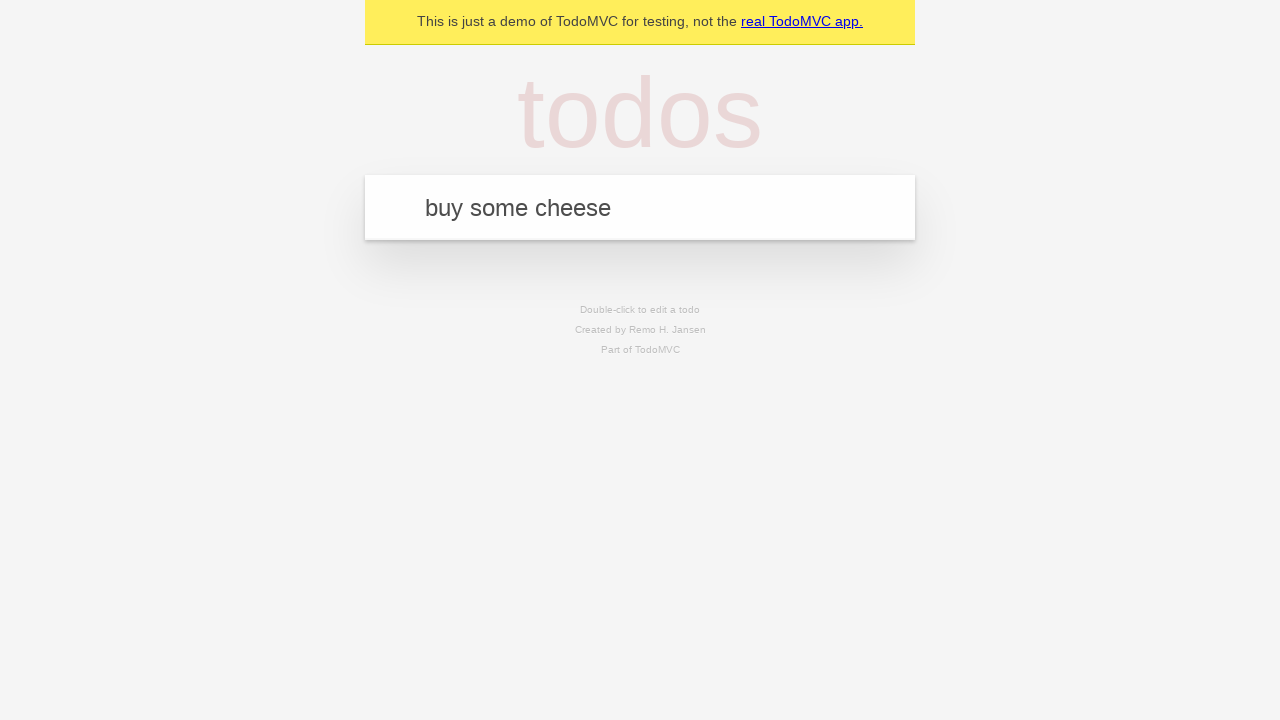

Pressed Enter to create first todo on internal:attr=[placeholder="What needs to be done?"i]
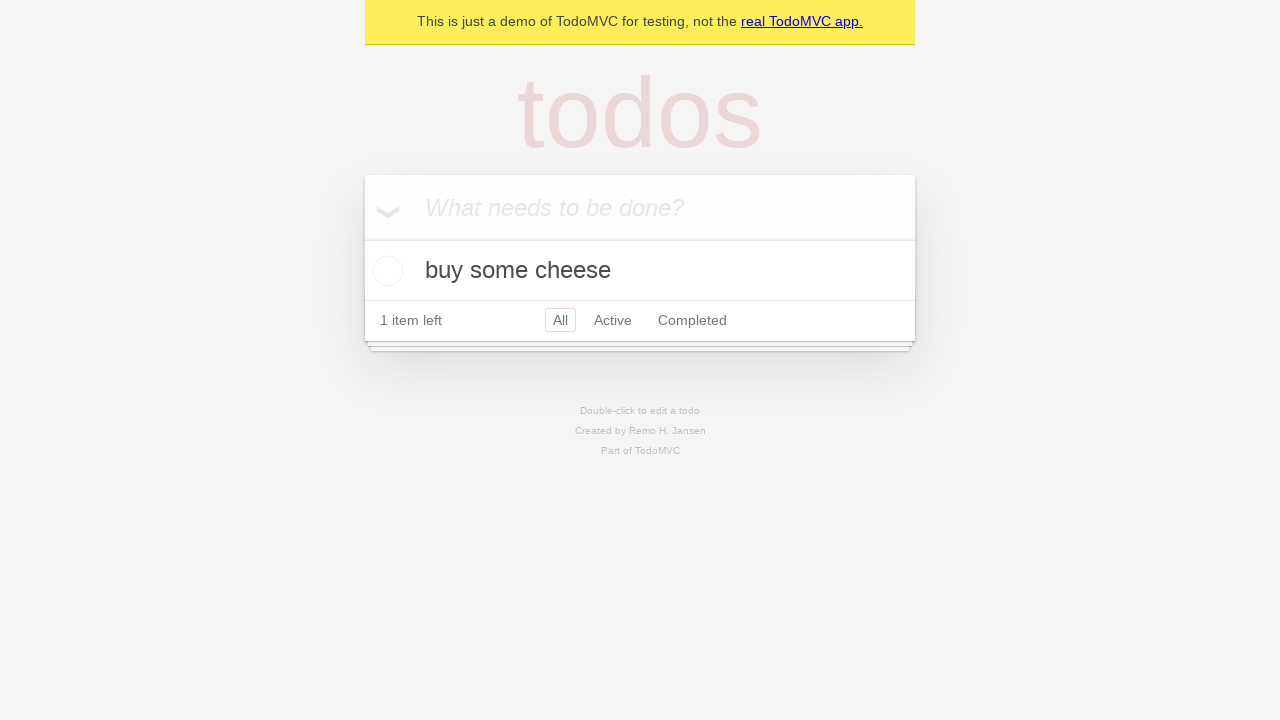

Filled todo input with 'feed the cat' on internal:attr=[placeholder="What needs to be done?"i]
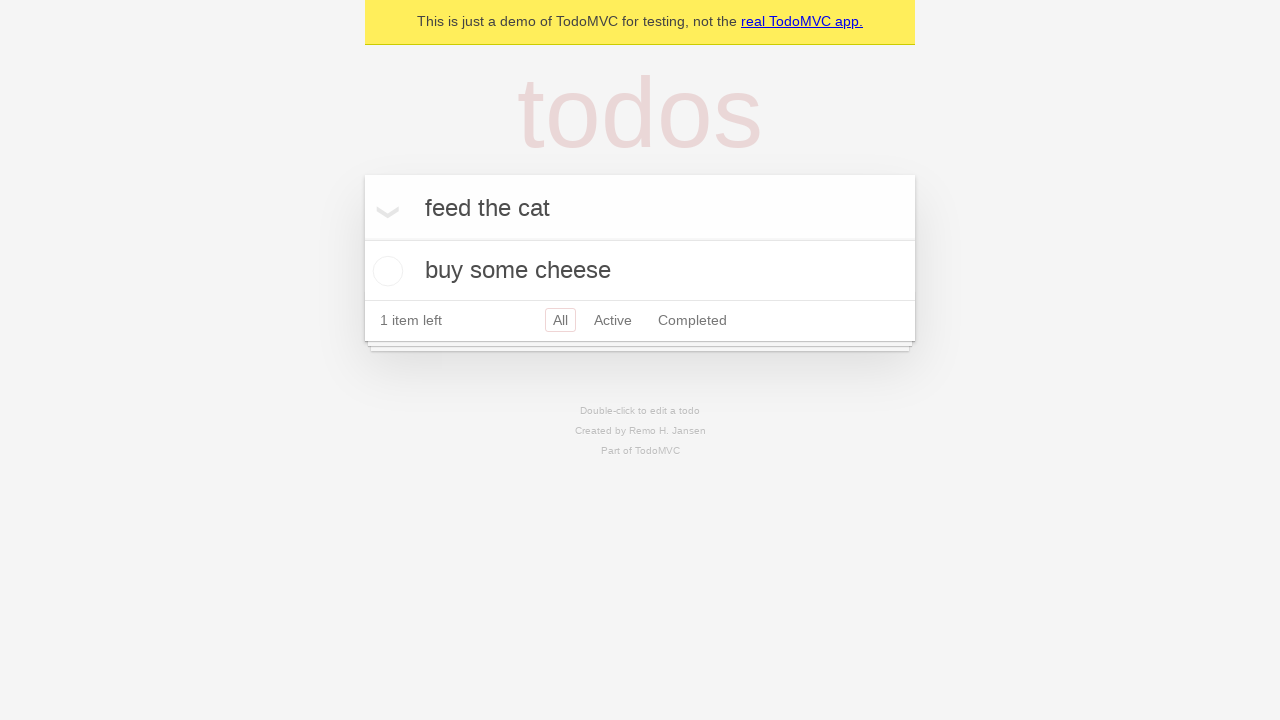

Pressed Enter to create second todo on internal:attr=[placeholder="What needs to be done?"i]
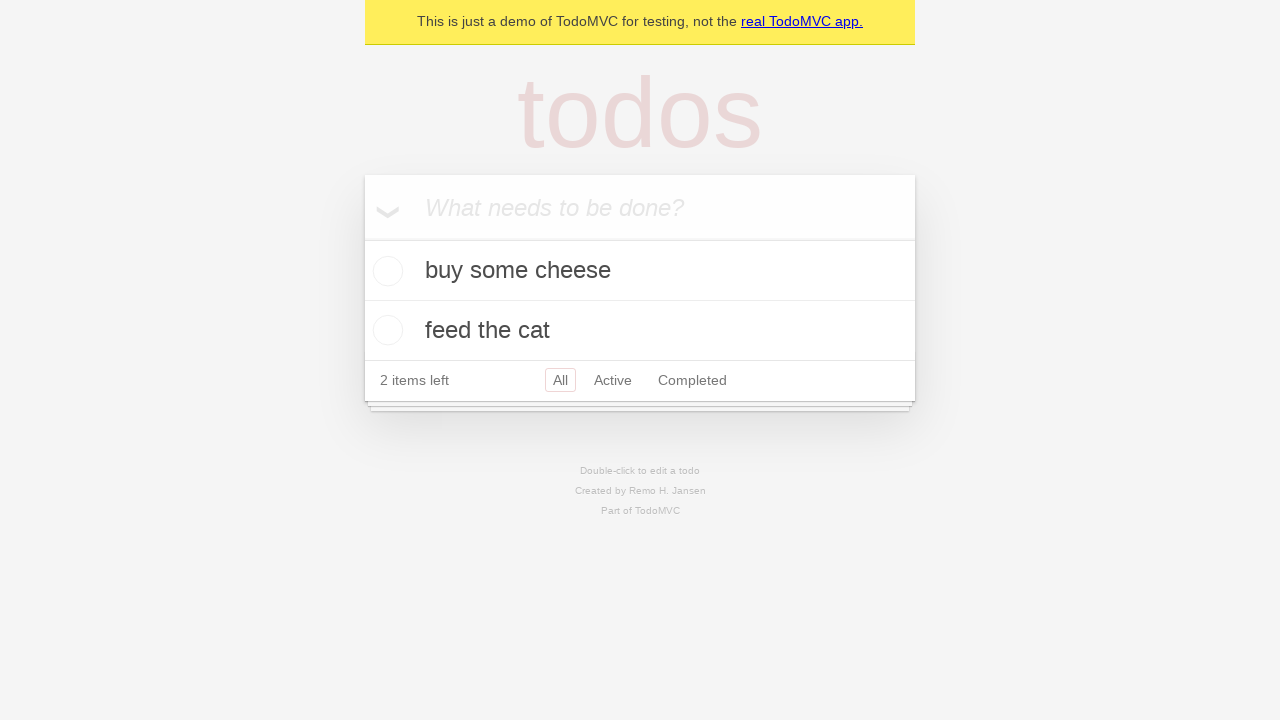

Filled todo input with 'book a doctors appointment' on internal:attr=[placeholder="What needs to be done?"i]
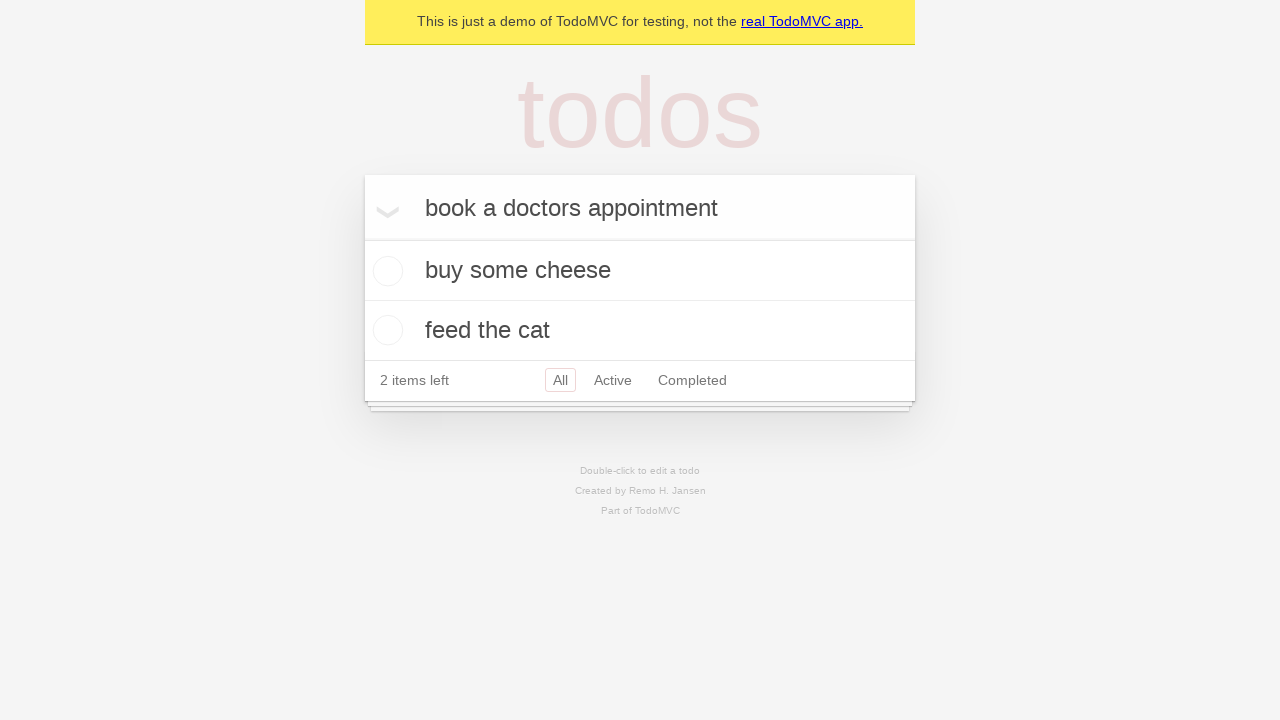

Pressed Enter to create third todo on internal:attr=[placeholder="What needs to be done?"i]
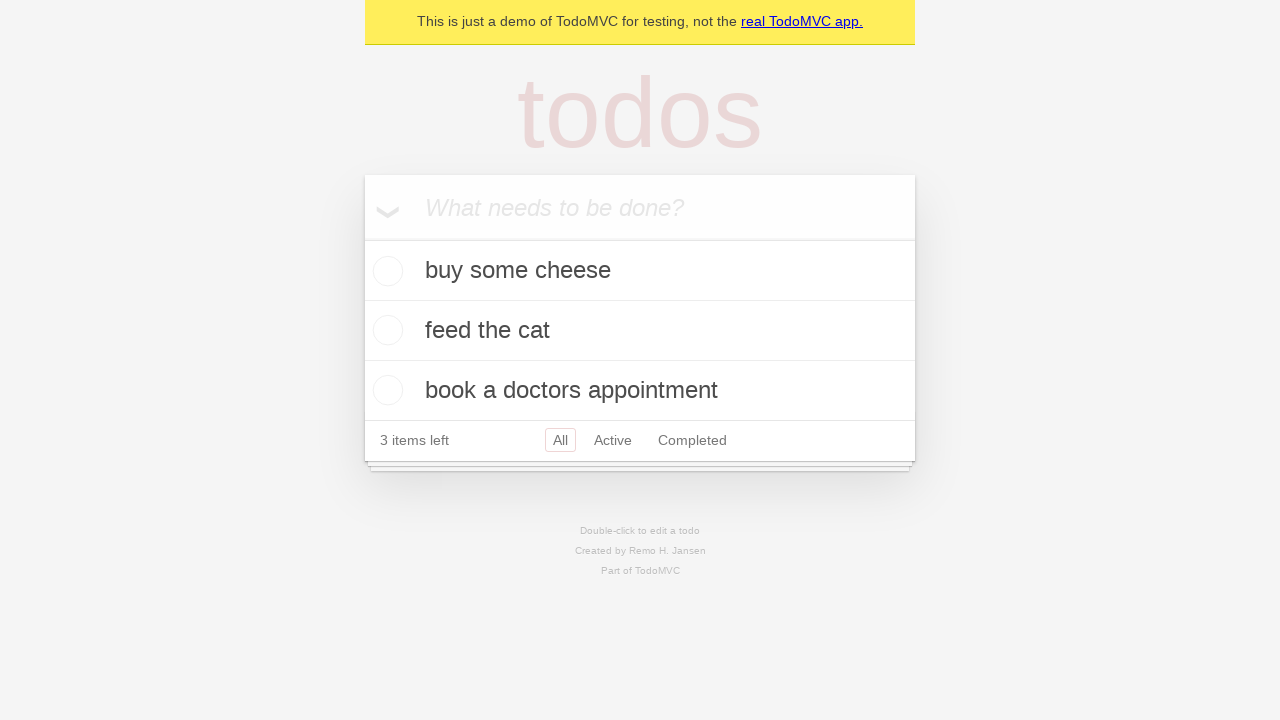

Waited for todo items to appear in DOM
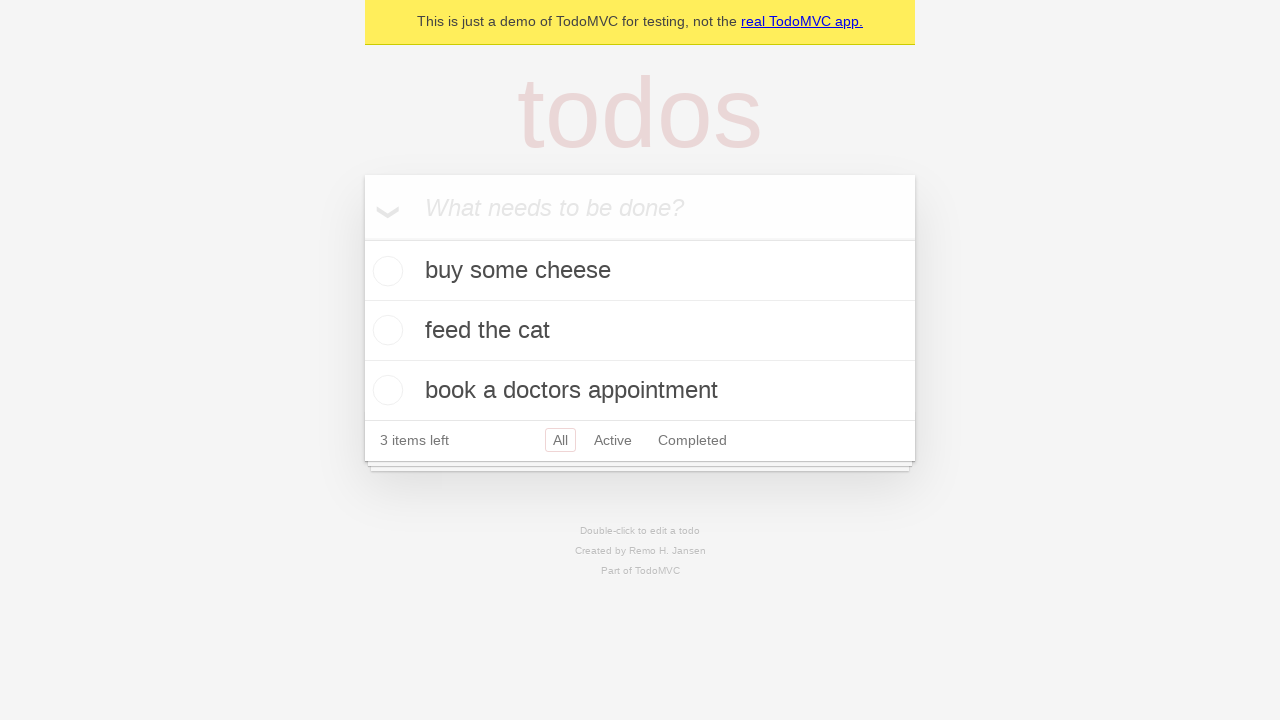

Checked the first todo item at (385, 271) on .todo-list li .toggle >> nth=0
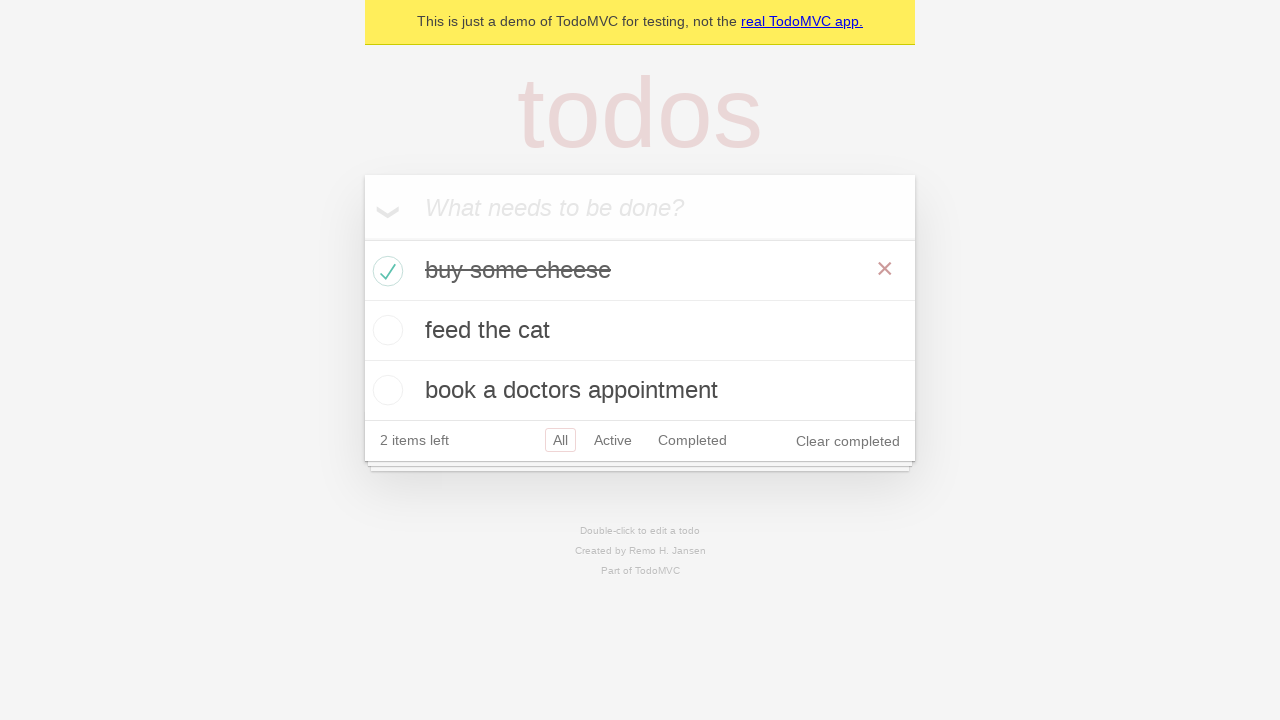

Clicked Clear completed button to remove completed todo at (848, 441) on internal:role=button[name="Clear completed"i]
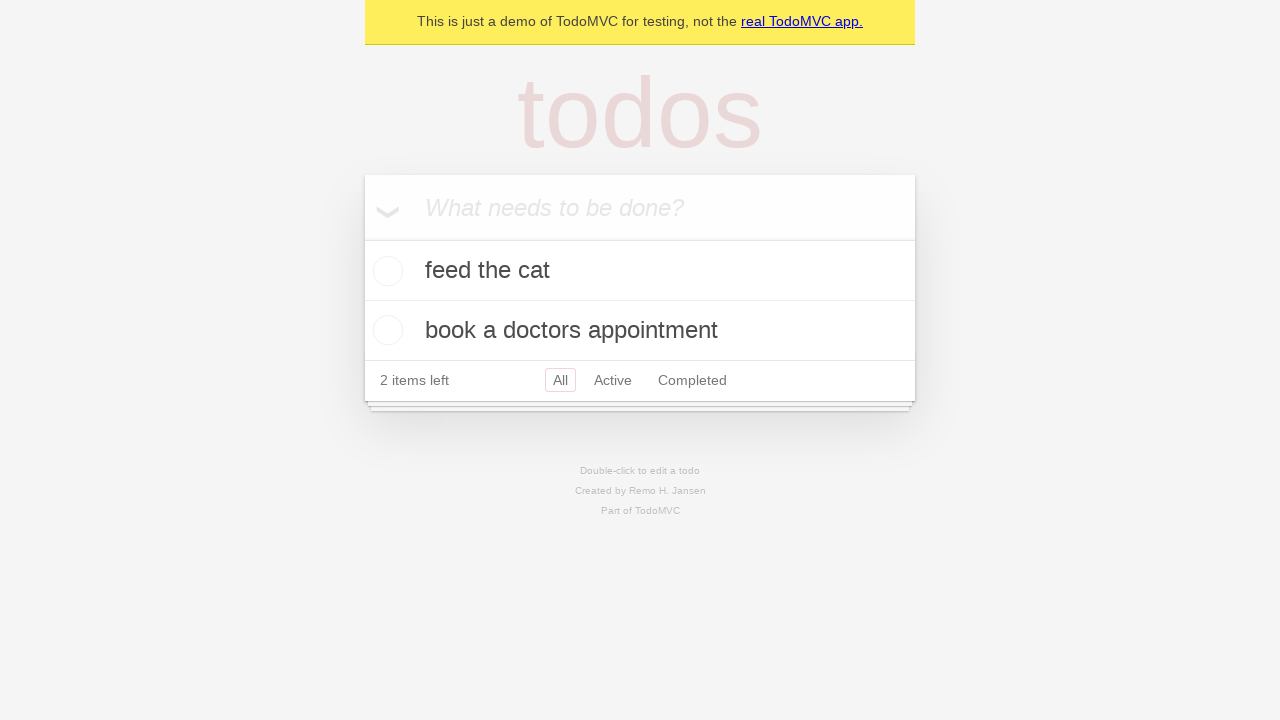

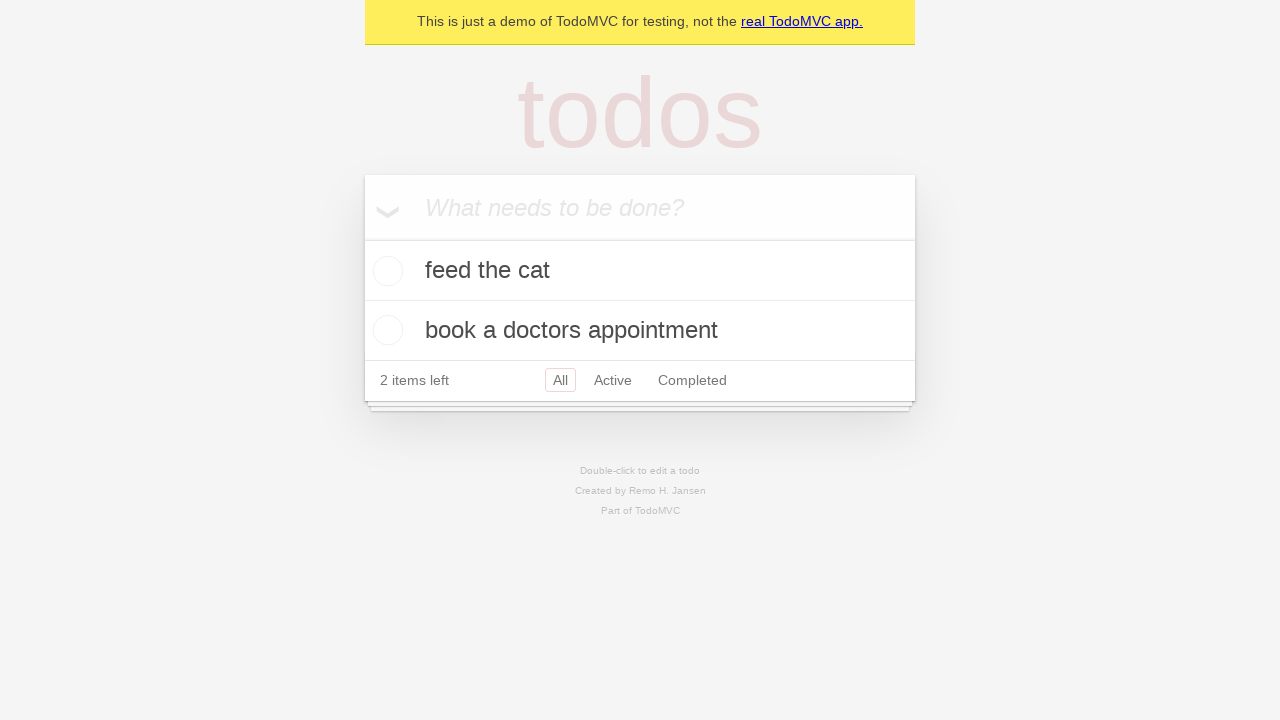